Tests registration form validation by entering a password with less than 6 characters and verifying that password length error messages are displayed.

Starting URL: https://alada.vn/tai-khoan/dang-ky.html

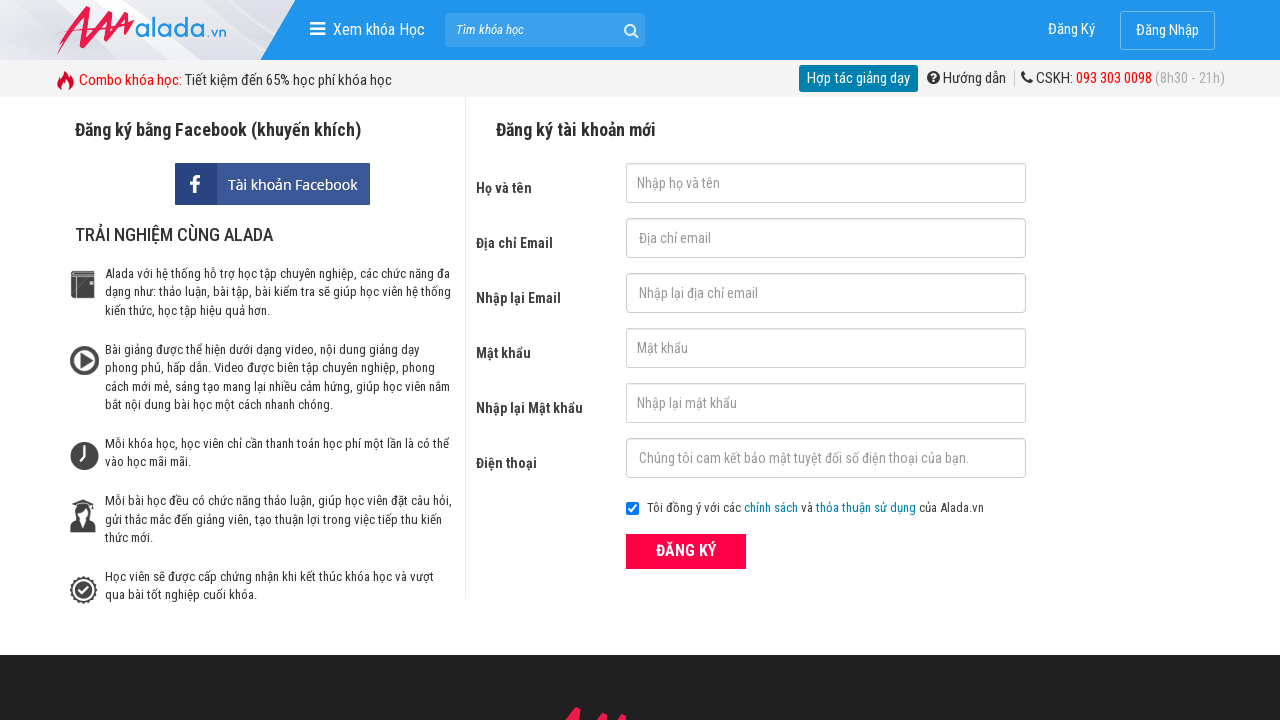

Filled first name field with 'Sam Le' on #txtFirstname
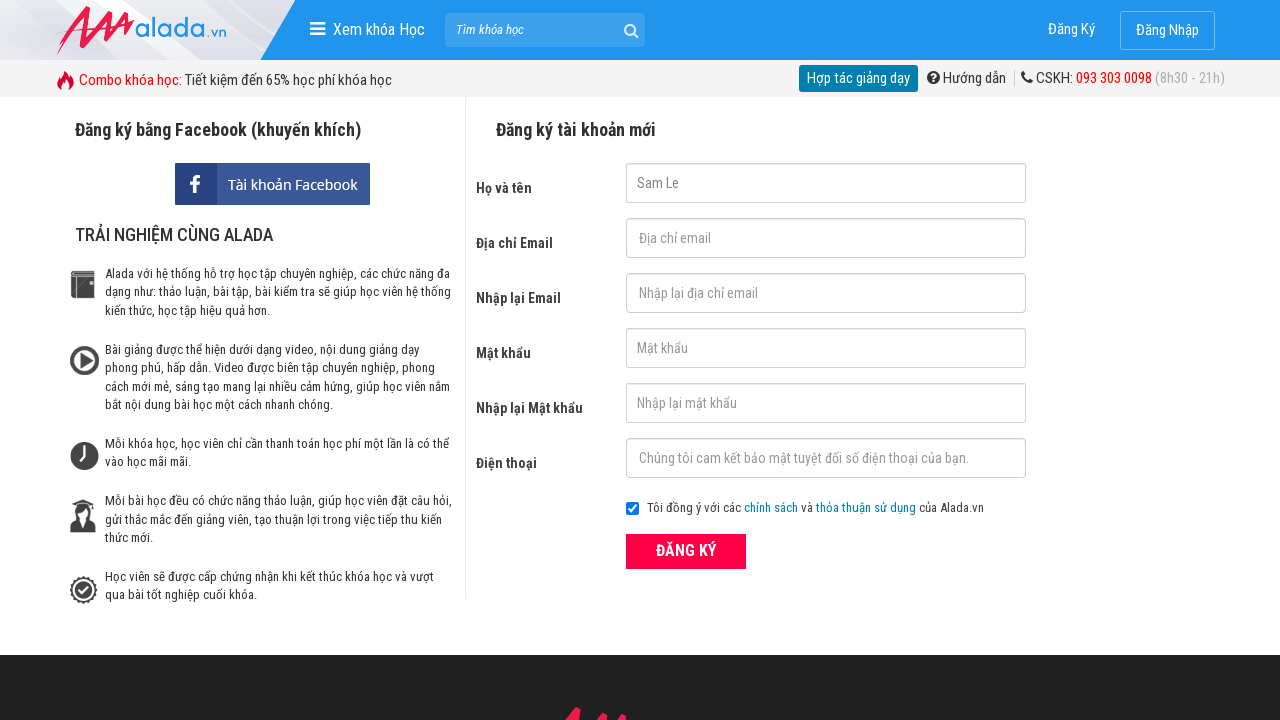

Filled email field with 'sam.le@gmail.com' on #txtEmail
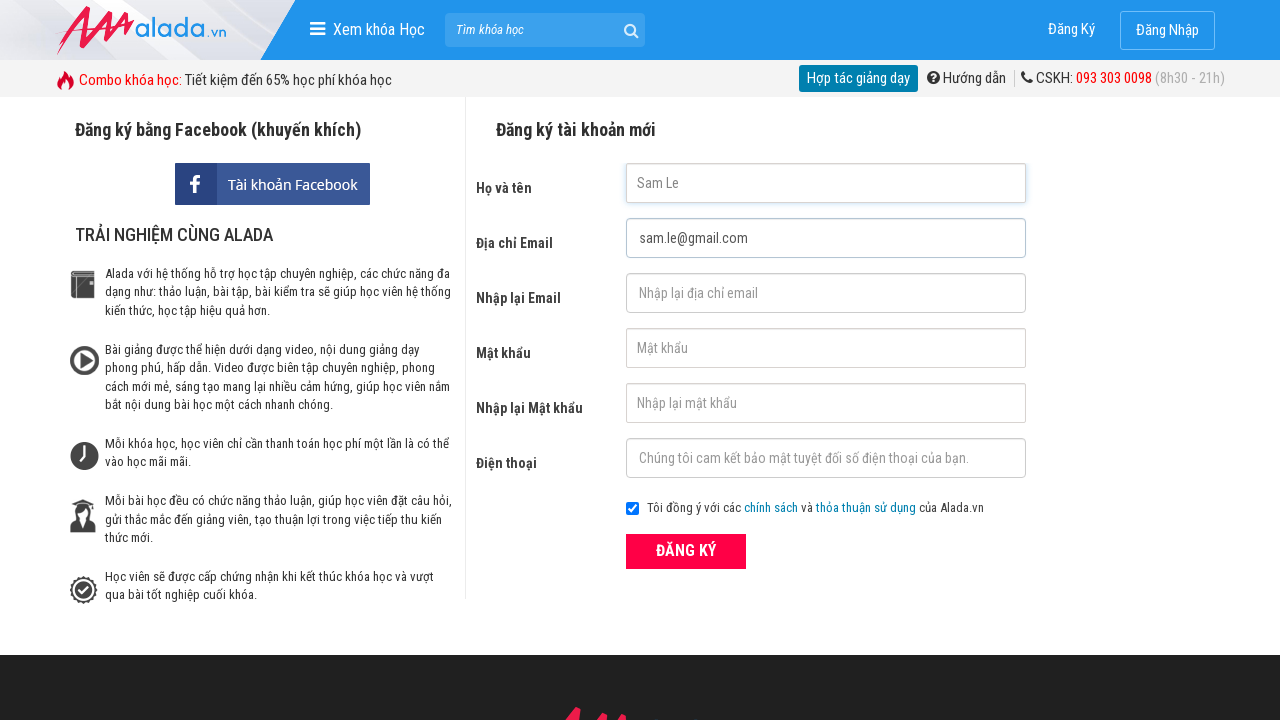

Filled confirm email field with 'sam.le@gmail.com' on #txtCEmail
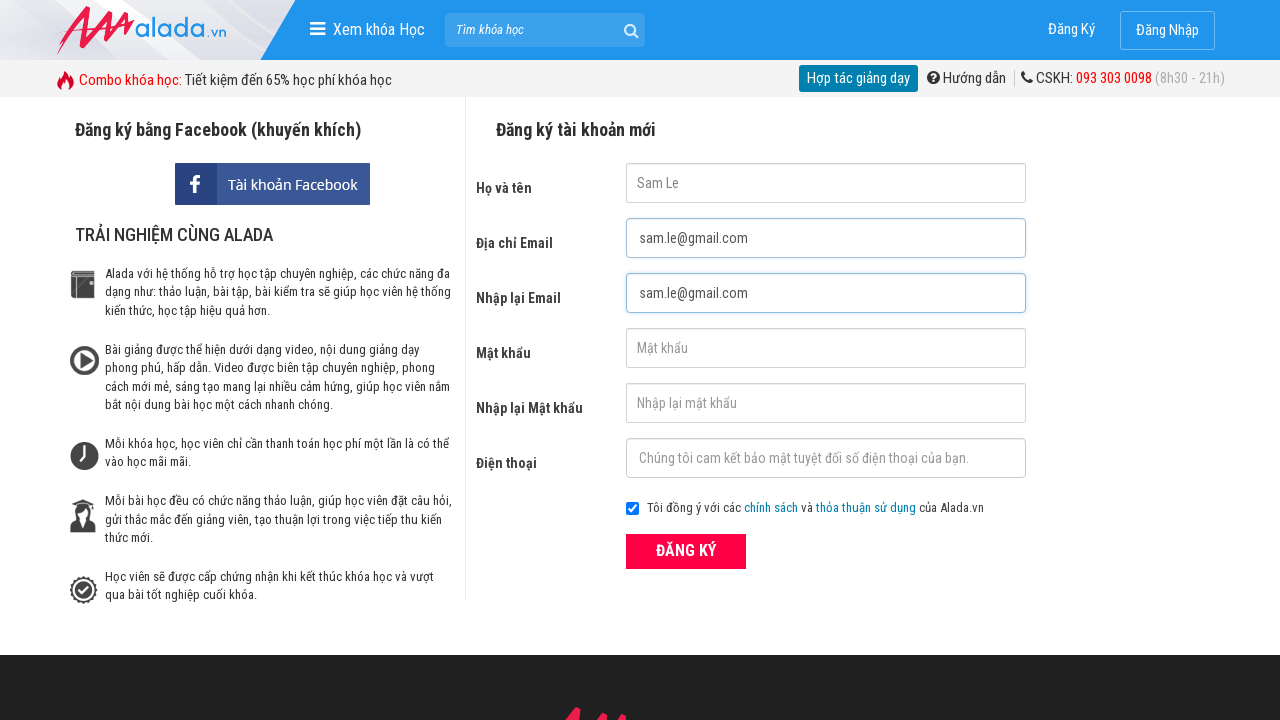

Filled password field with 5-character password '12345' (less than 6 characters) on #txtPassword
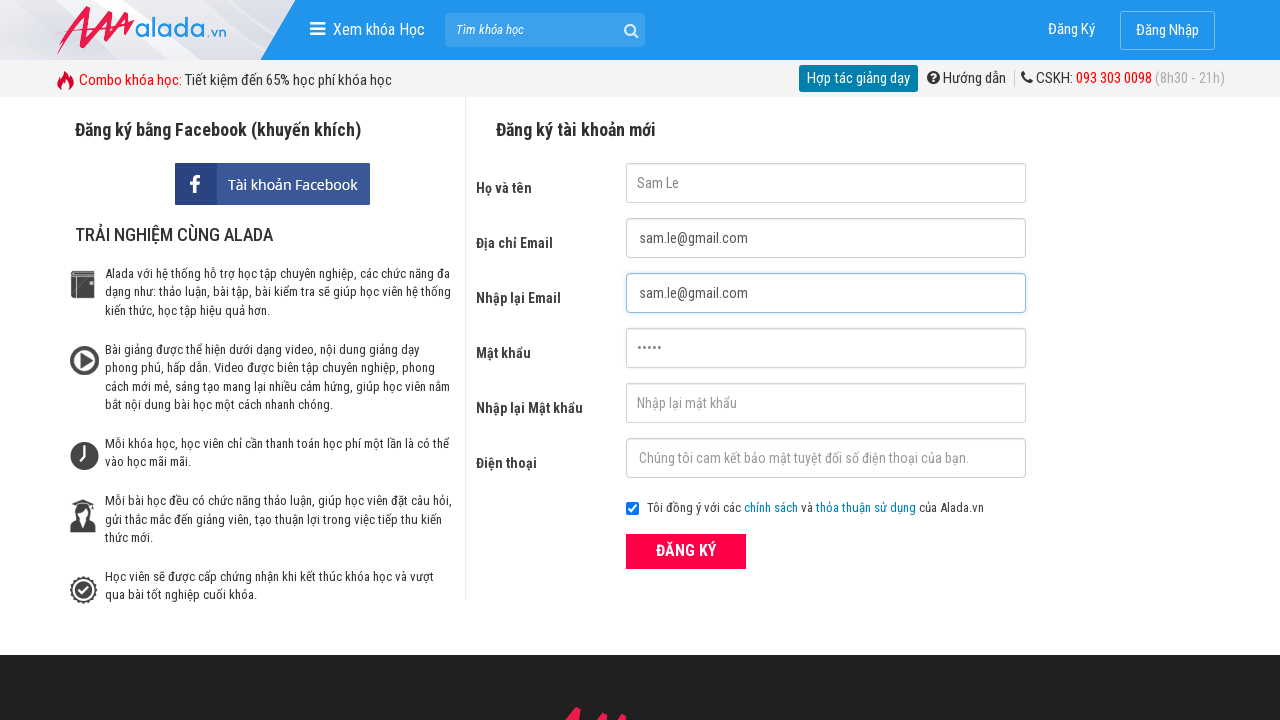

Filled confirm password field with '12345' on #txtCPassword
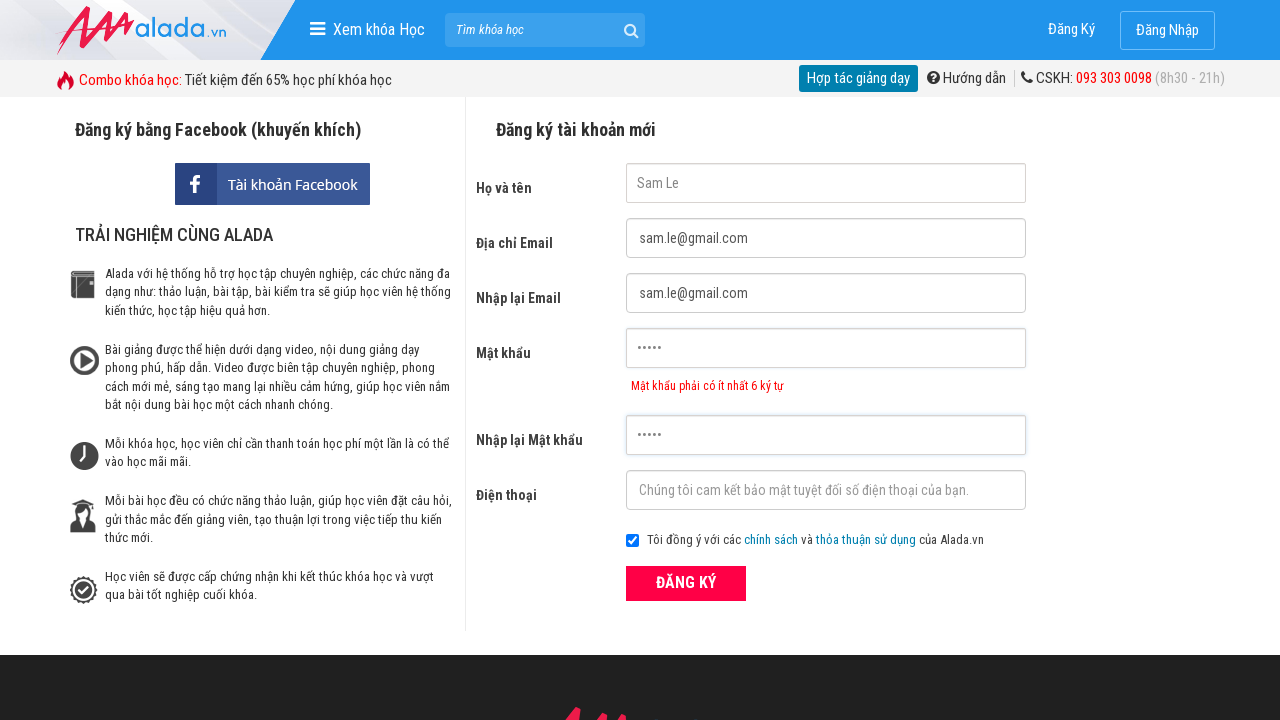

Filled phone field with '0901111111' on #txtPhone
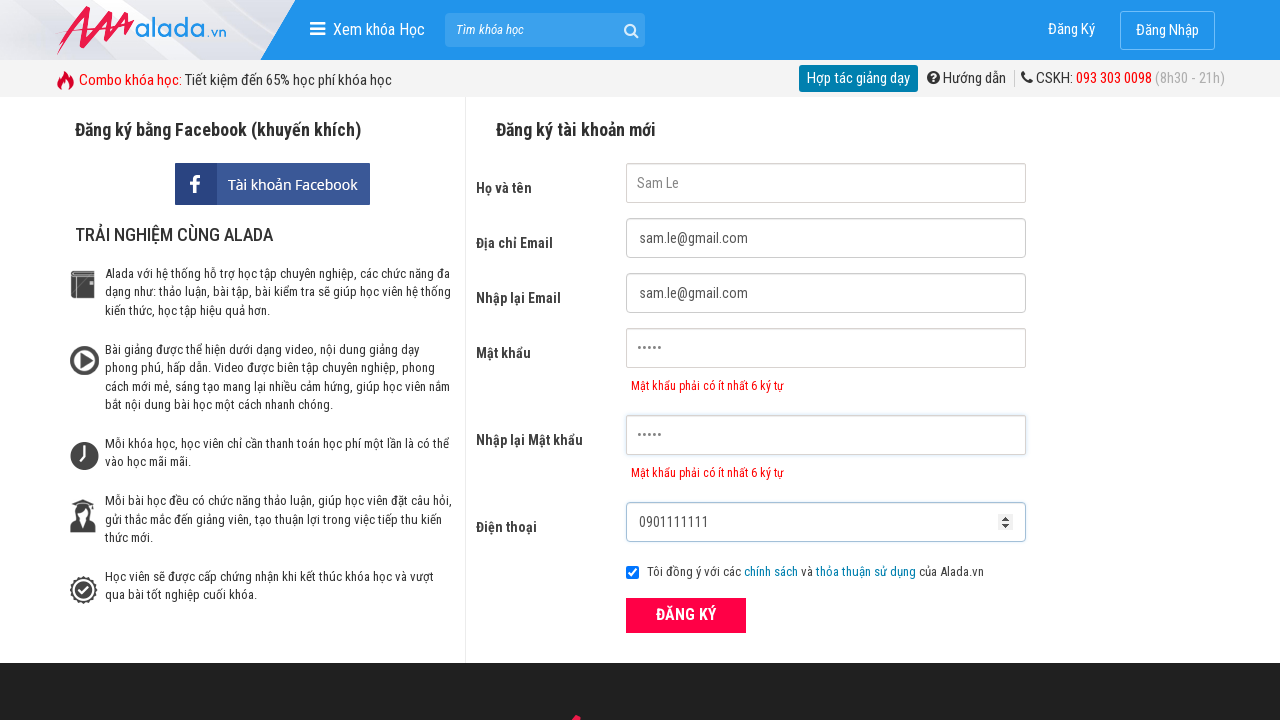

Clicked ĐĂNG KÝ (Register) submit button at (686, 615) on xpath=//button[text()='ĐĂNG KÝ' and @type='submit']
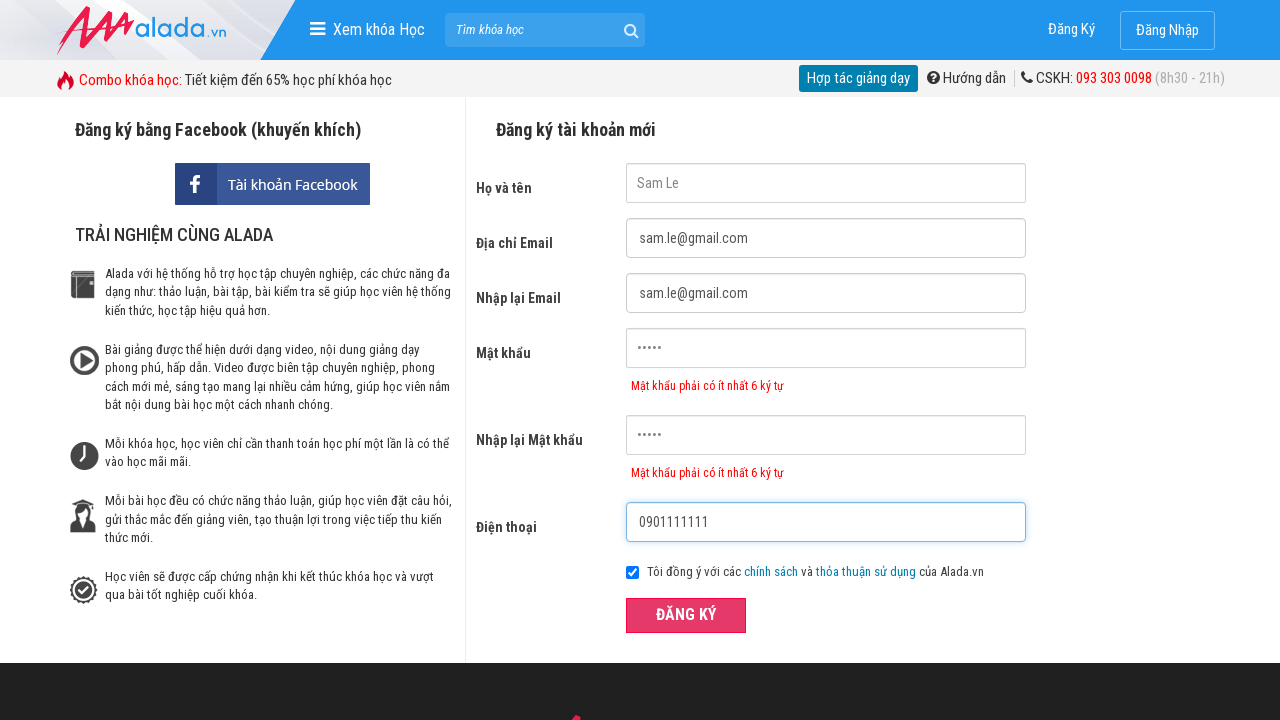

Password error message appeared
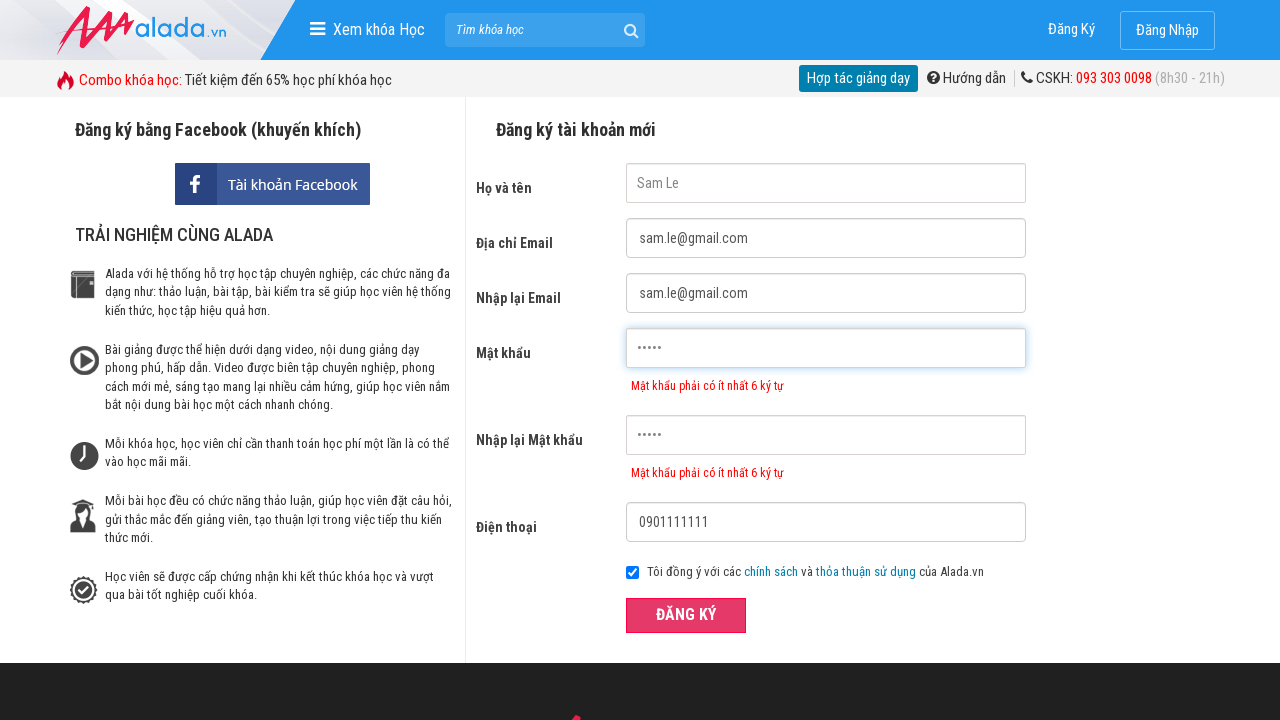

Confirm password error message appeared
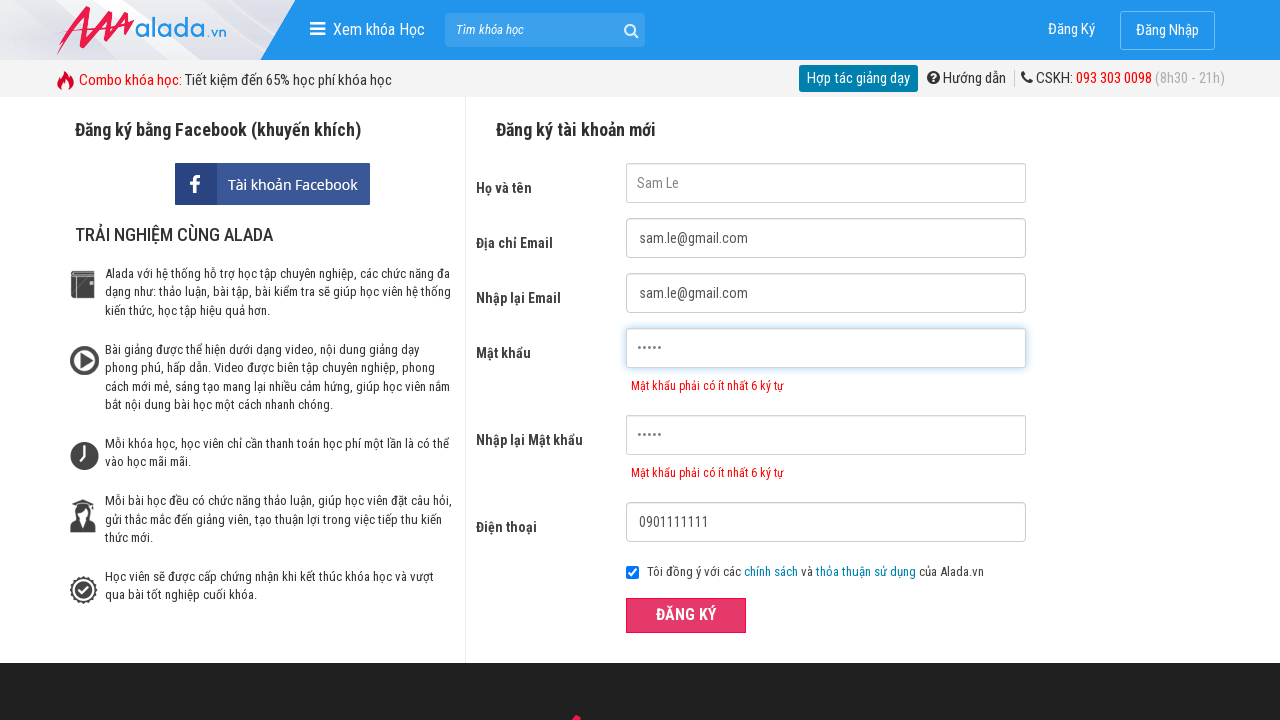

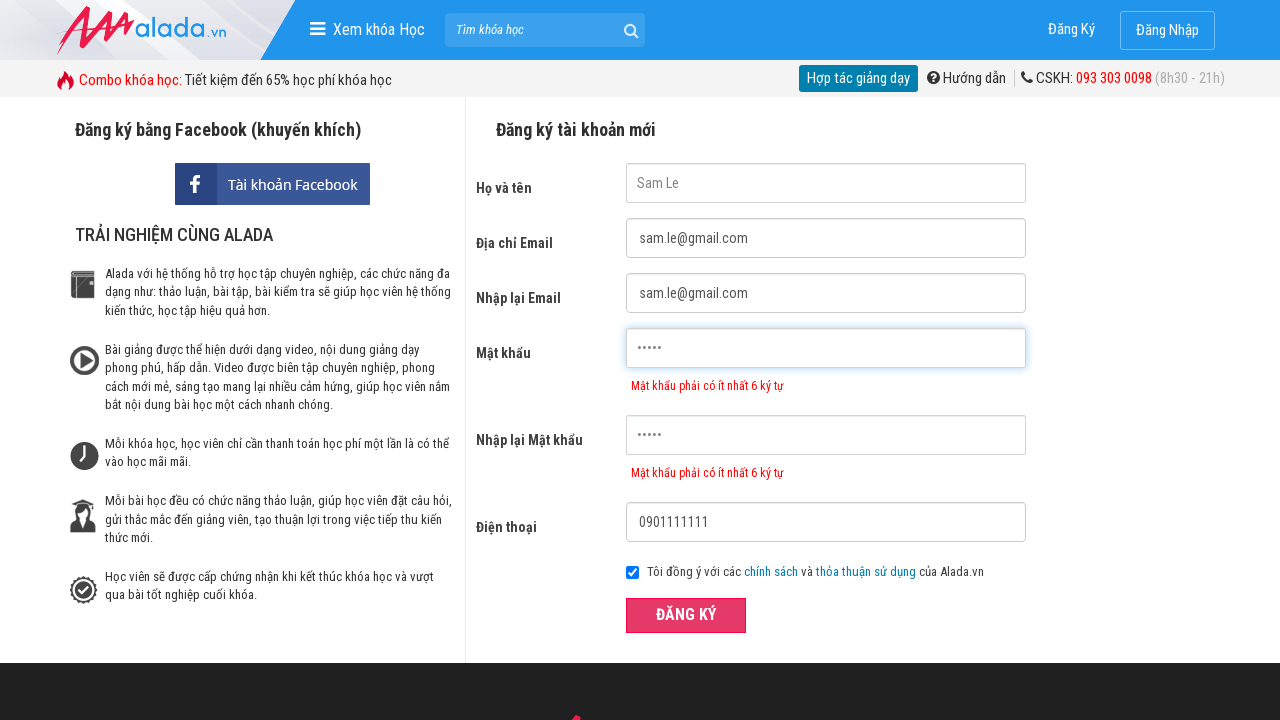